Tests horizontal slider functionality by pressing the right arrow key 5 times to move the slider and verifying the range value updates

Starting URL: http://the-internet.herokuapp.com/horizontal_slider

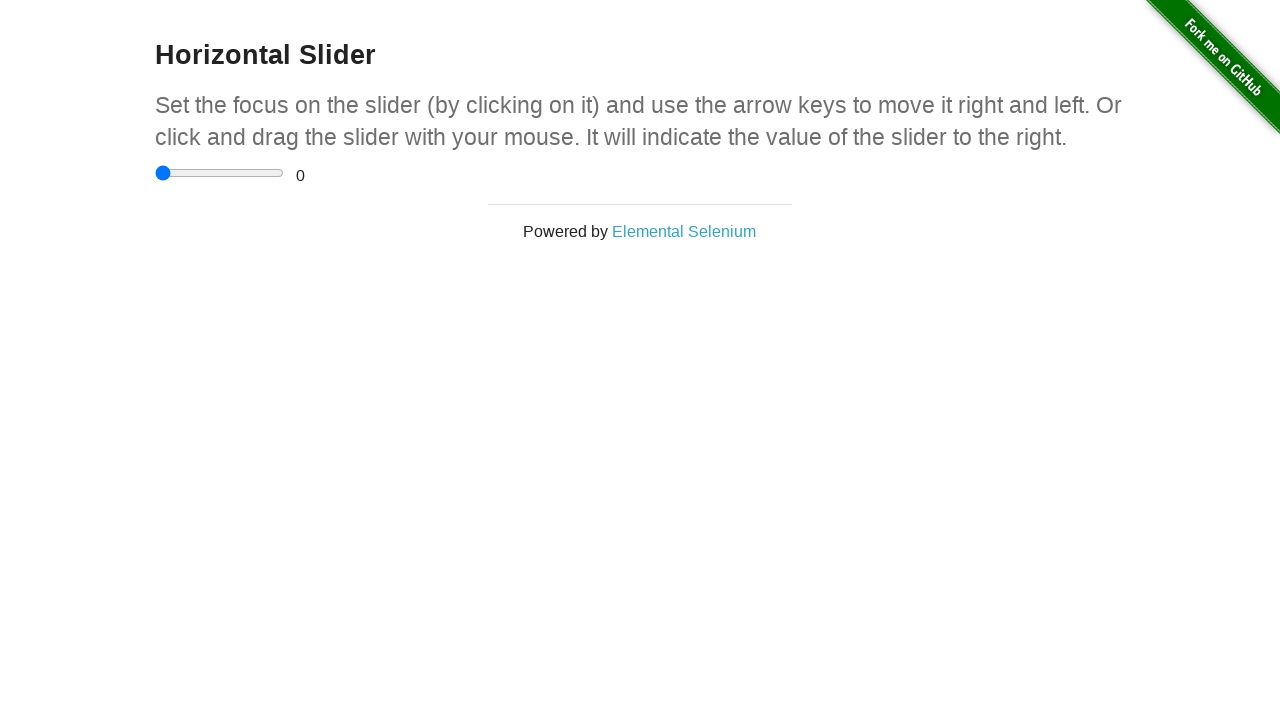

Navigated to horizontal slider page
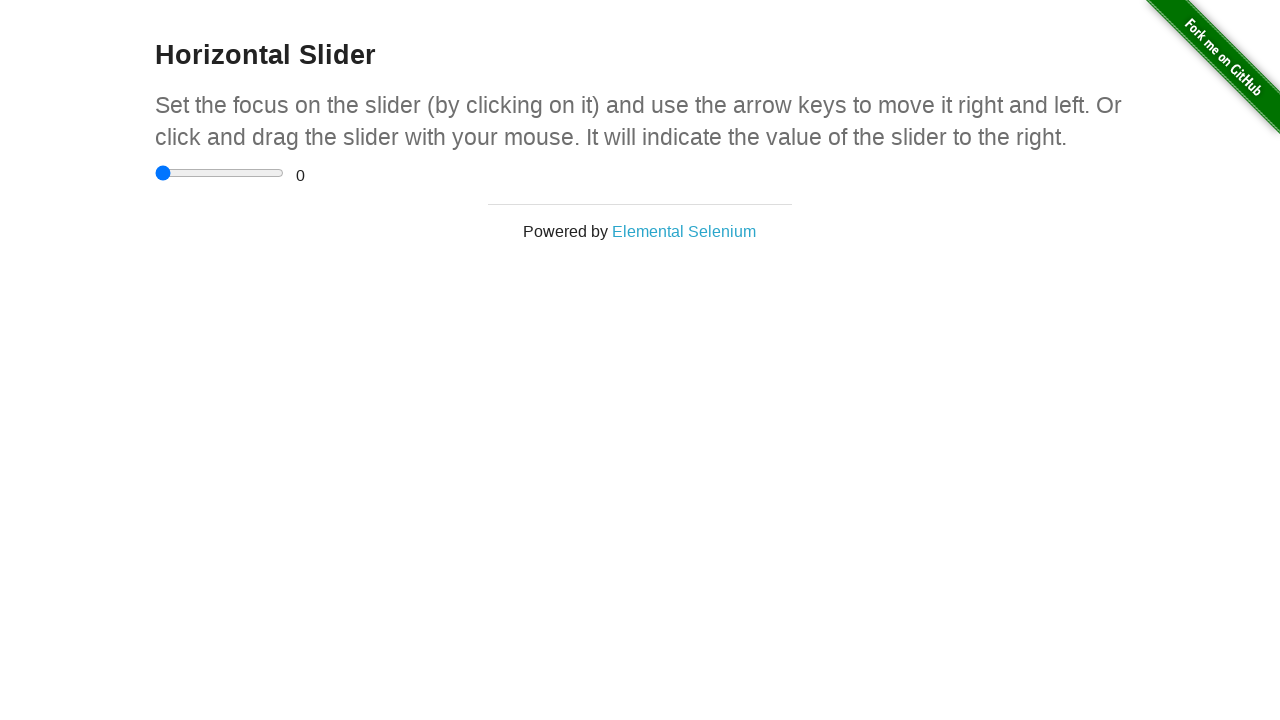

Located horizontal slider element
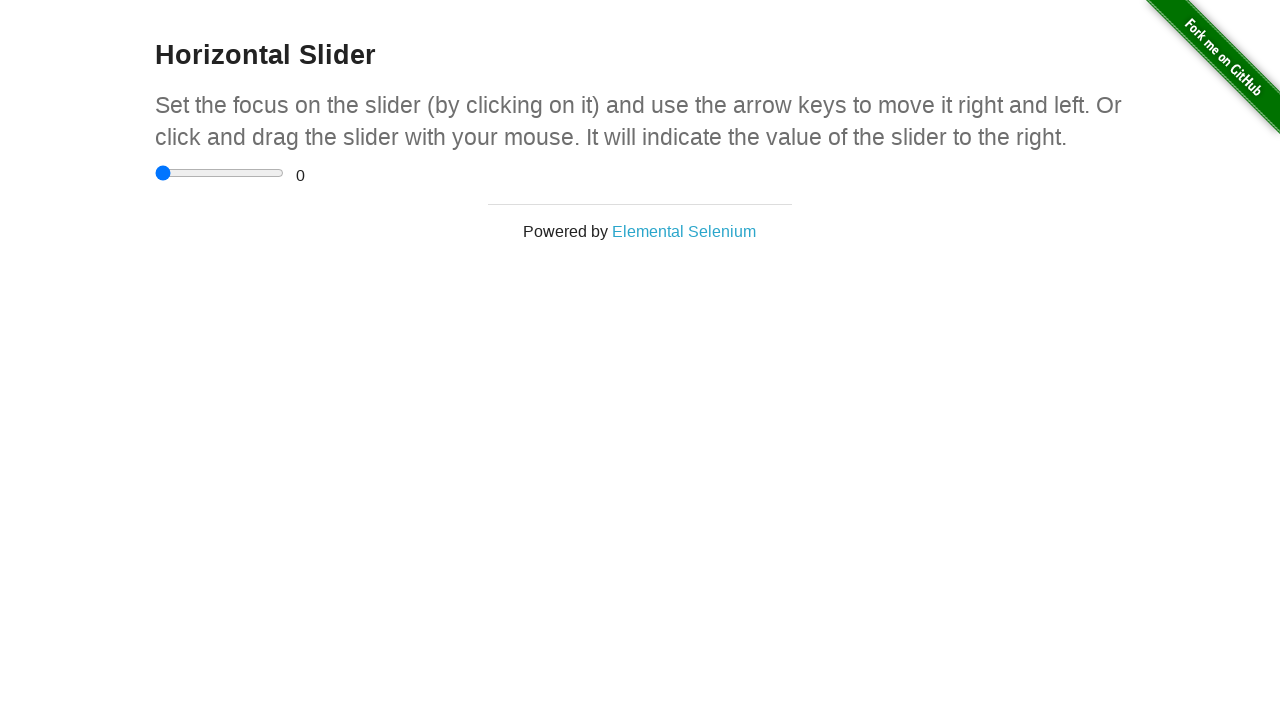

Pressed ArrowRight key on slider (iteration 1/5) on input[type='range']
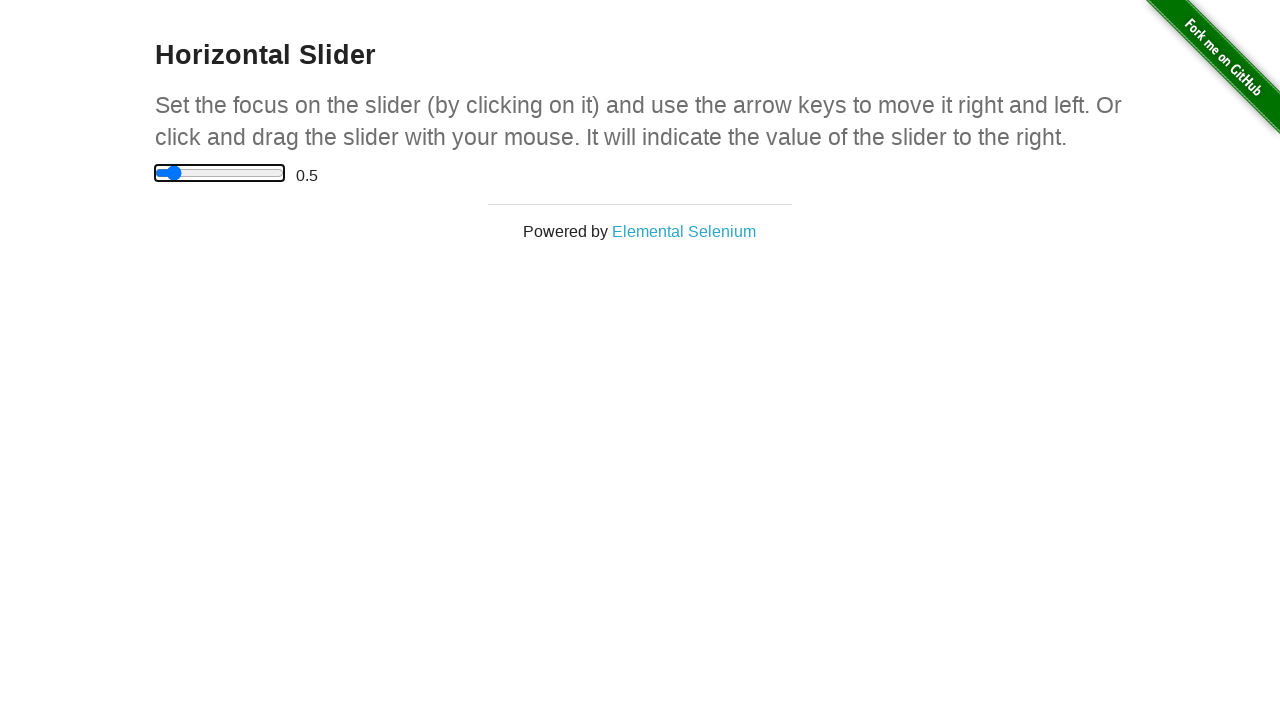

Retrieved range value: 0.5
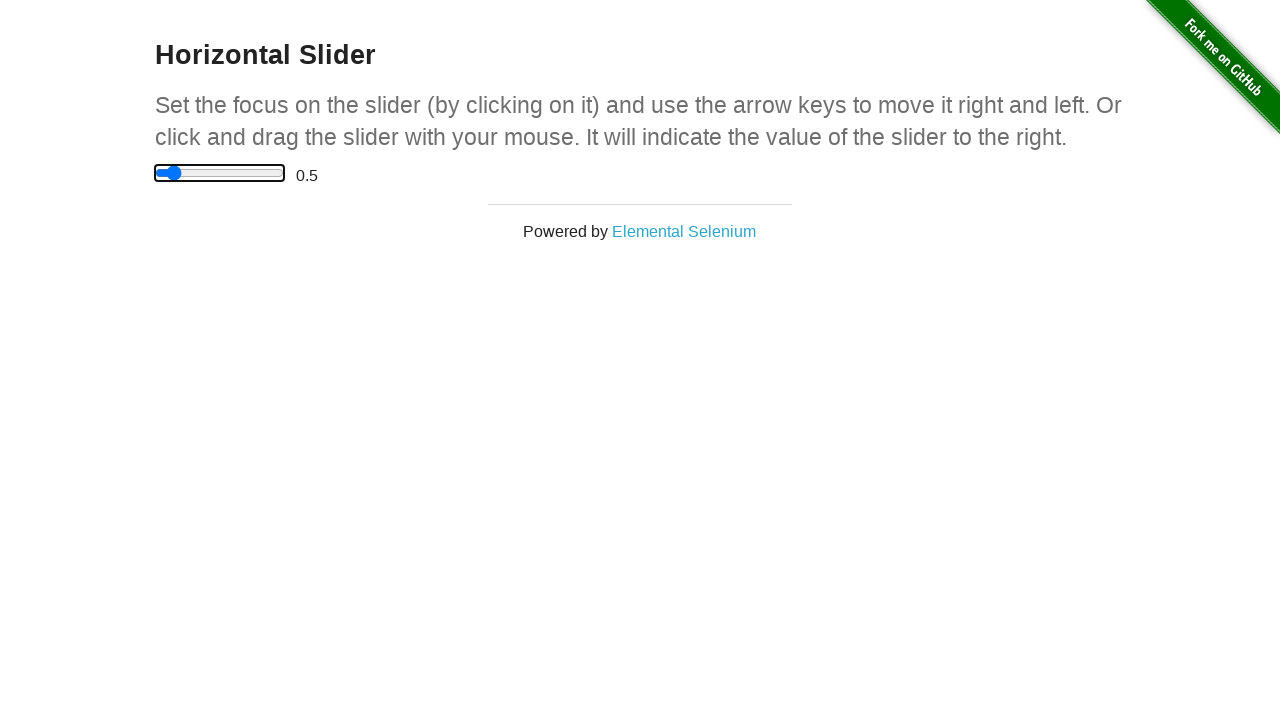

Pressed ArrowRight key on slider (iteration 2/5) on input[type='range']
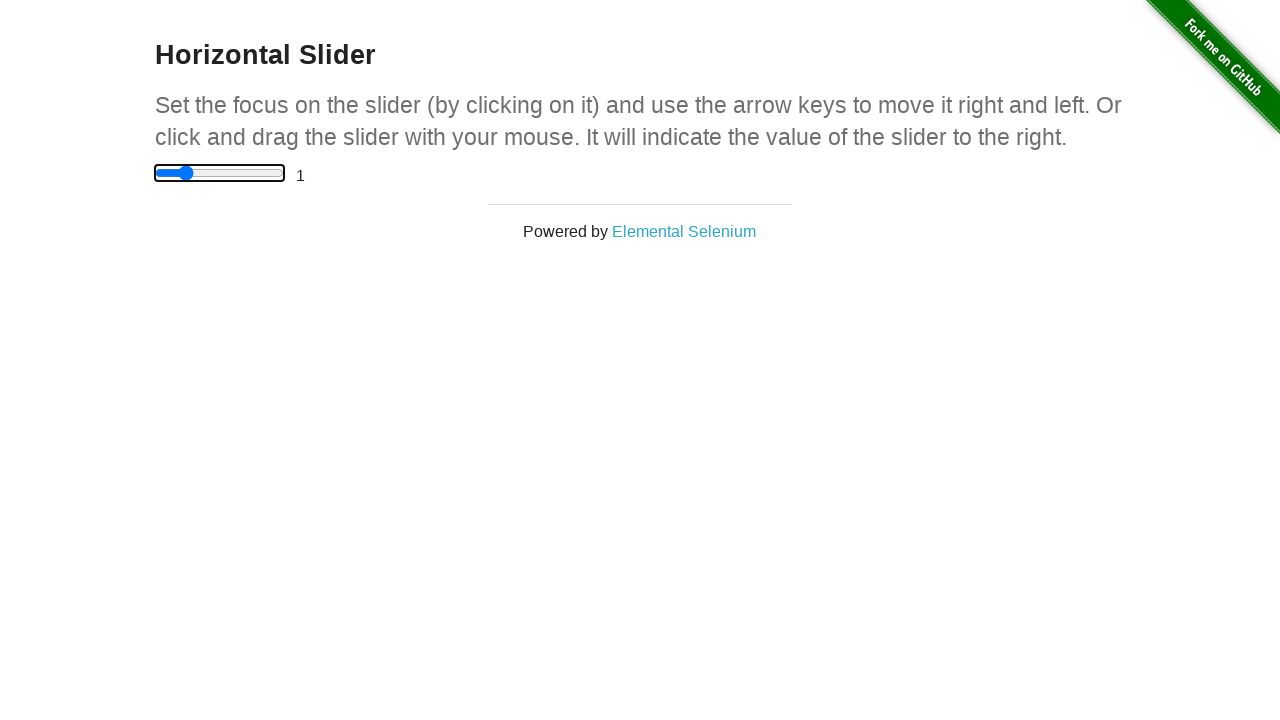

Retrieved range value: 1
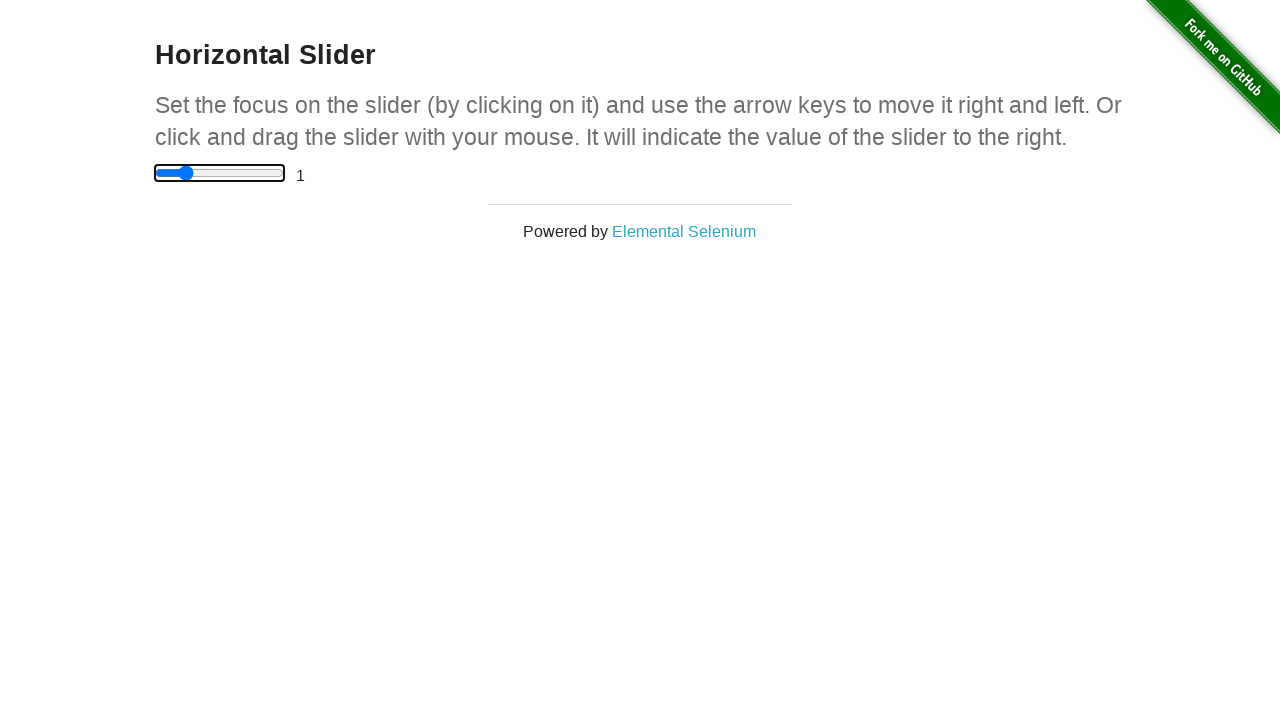

Pressed ArrowRight key on slider (iteration 3/5) on input[type='range']
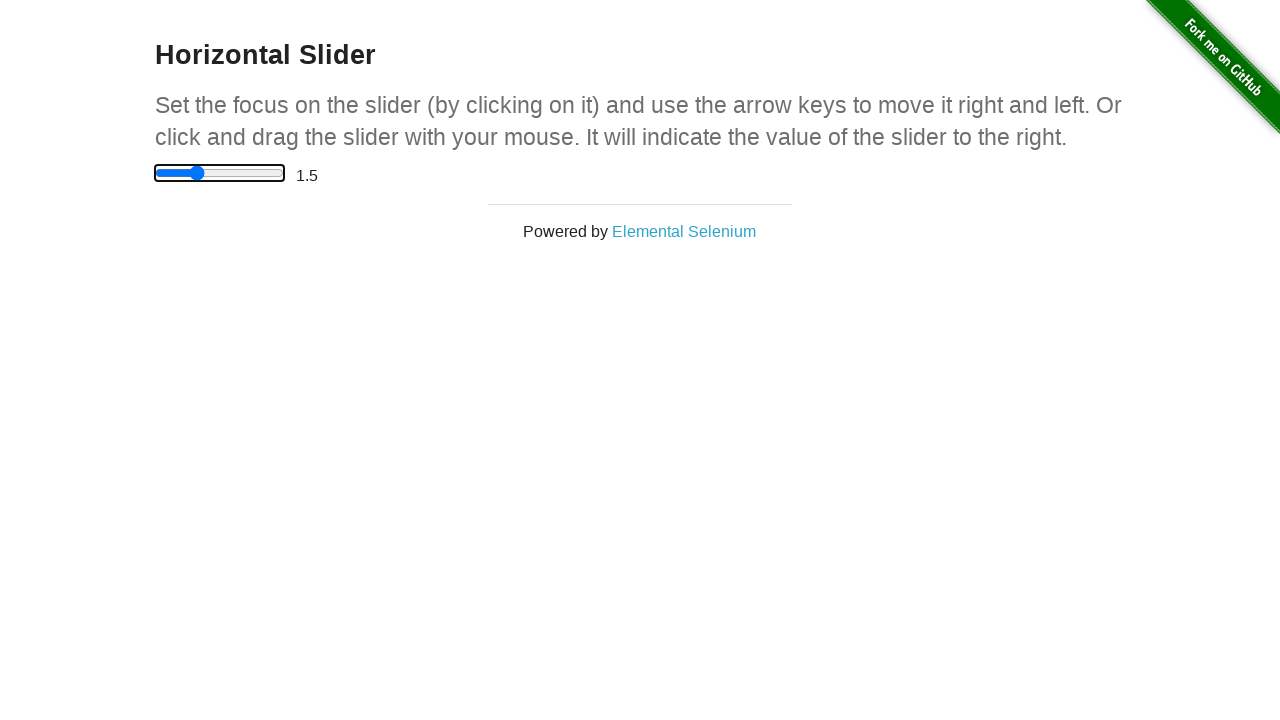

Retrieved range value: 1.5
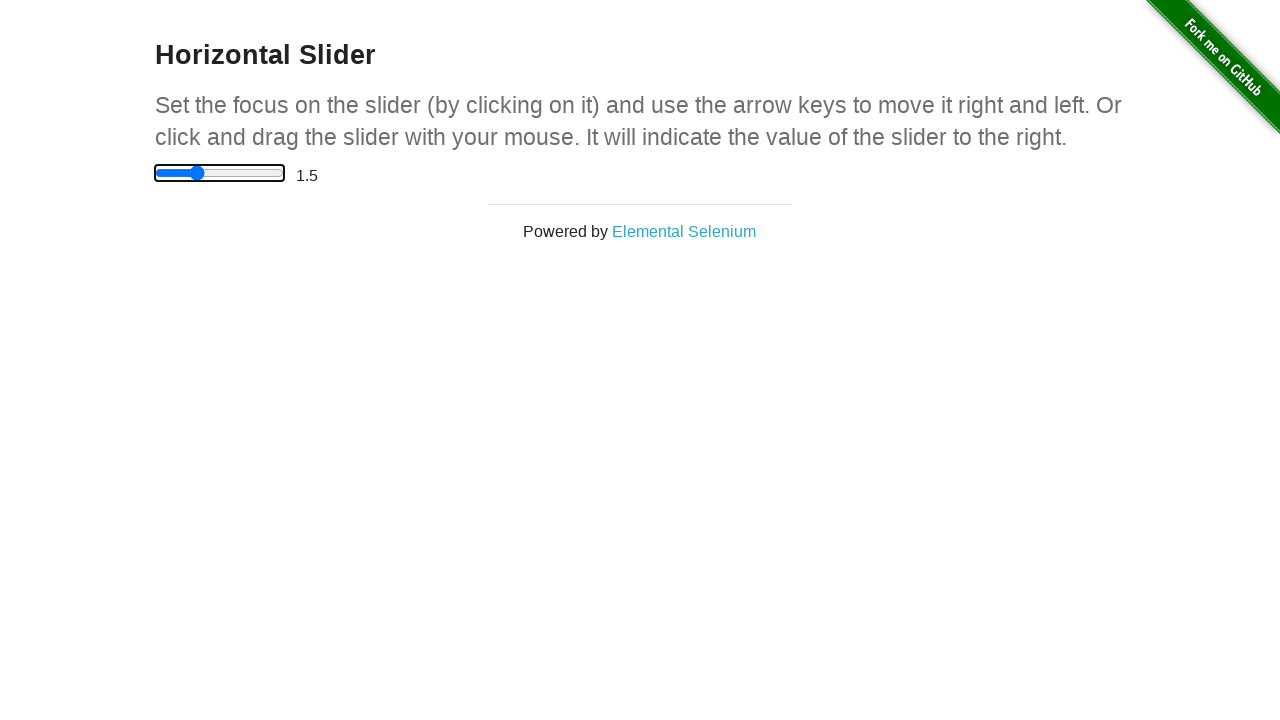

Pressed ArrowRight key on slider (iteration 4/5) on input[type='range']
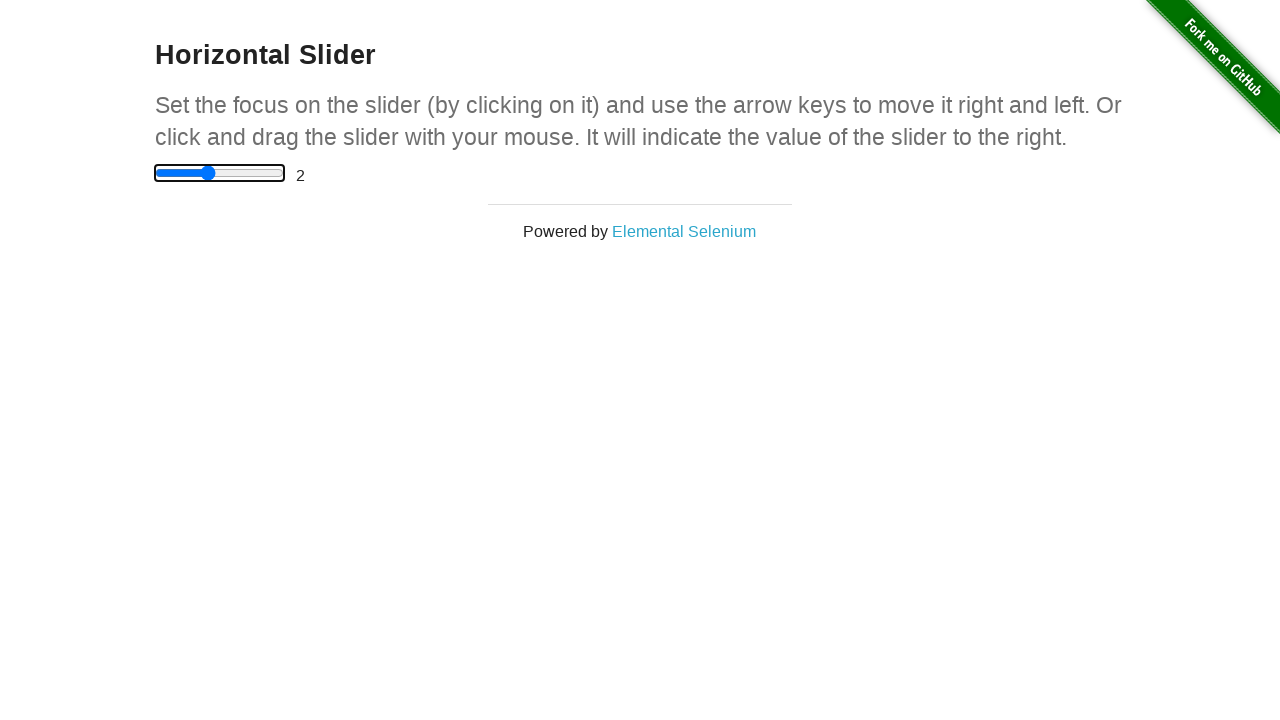

Retrieved range value: 2
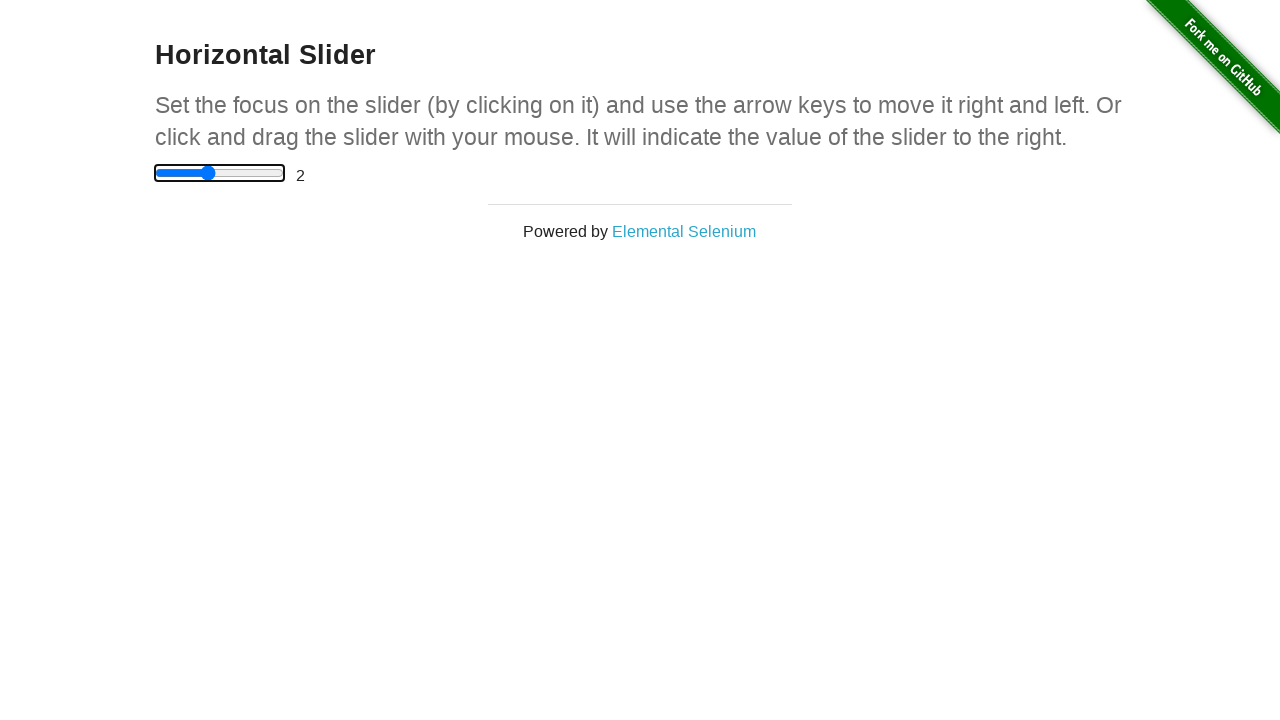

Pressed ArrowRight key on slider (iteration 5/5) on input[type='range']
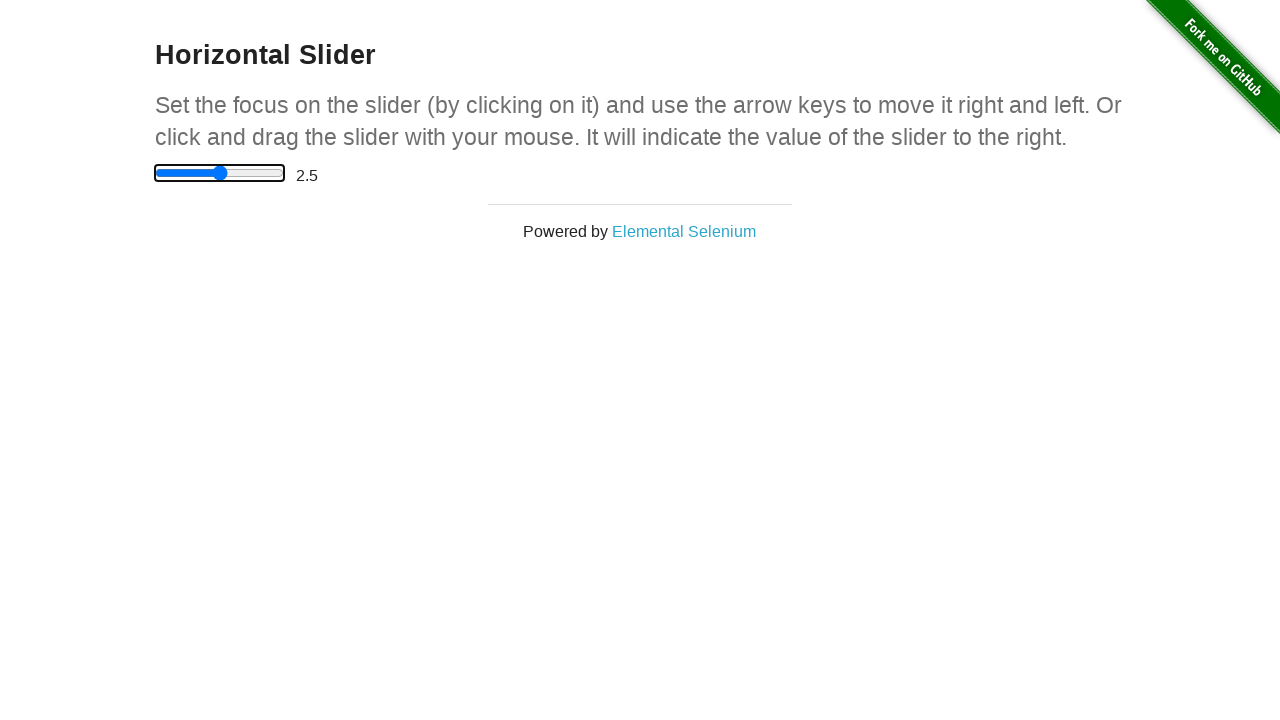

Retrieved range value: 2.5
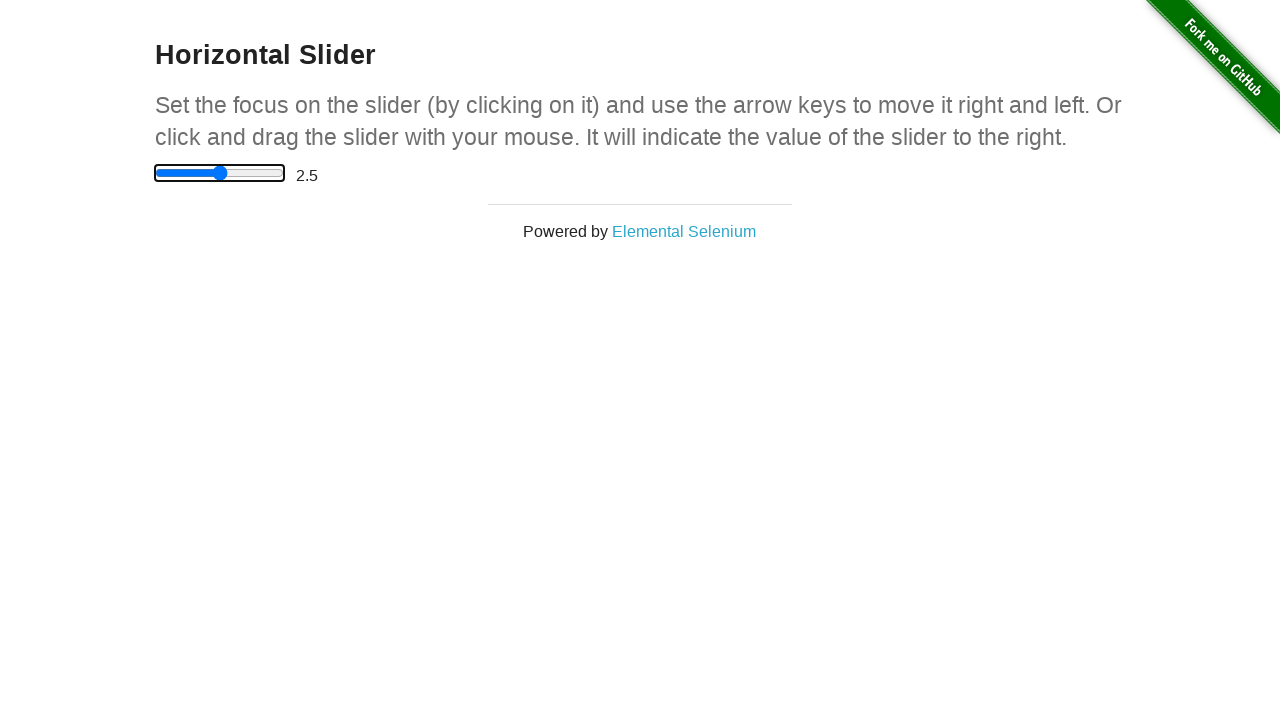

Confirmed range value element is present after all slider movements
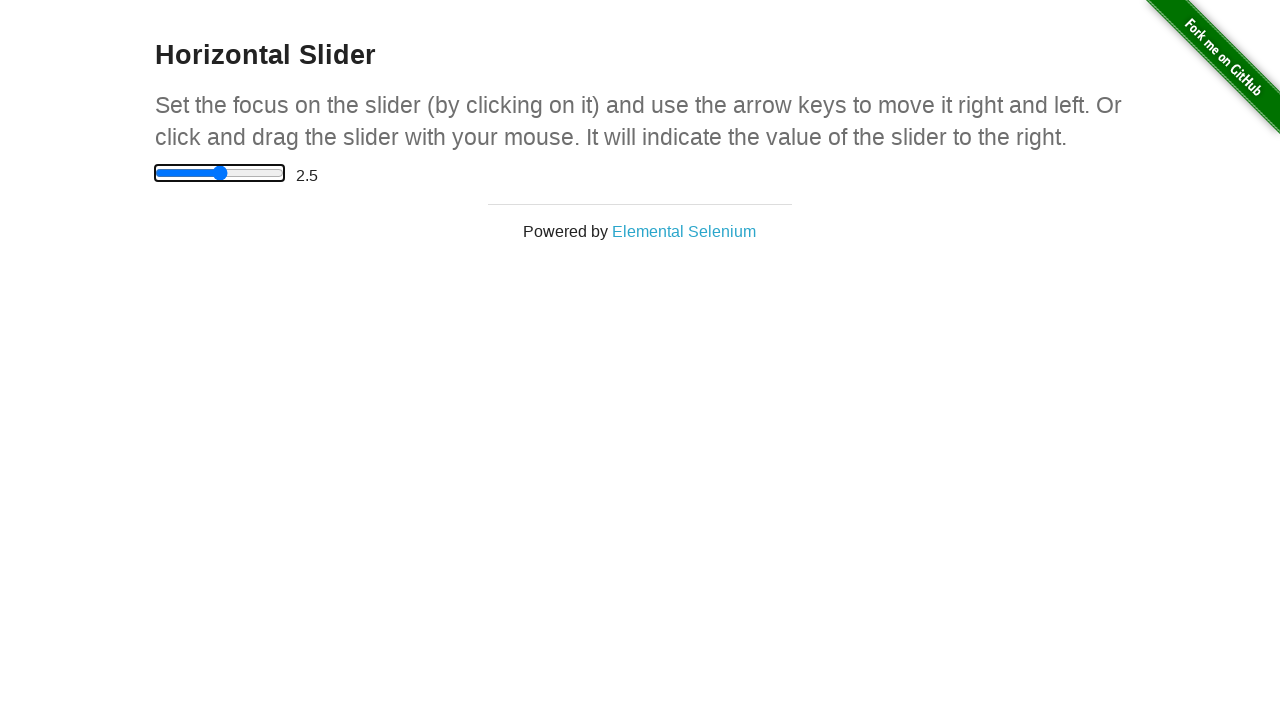

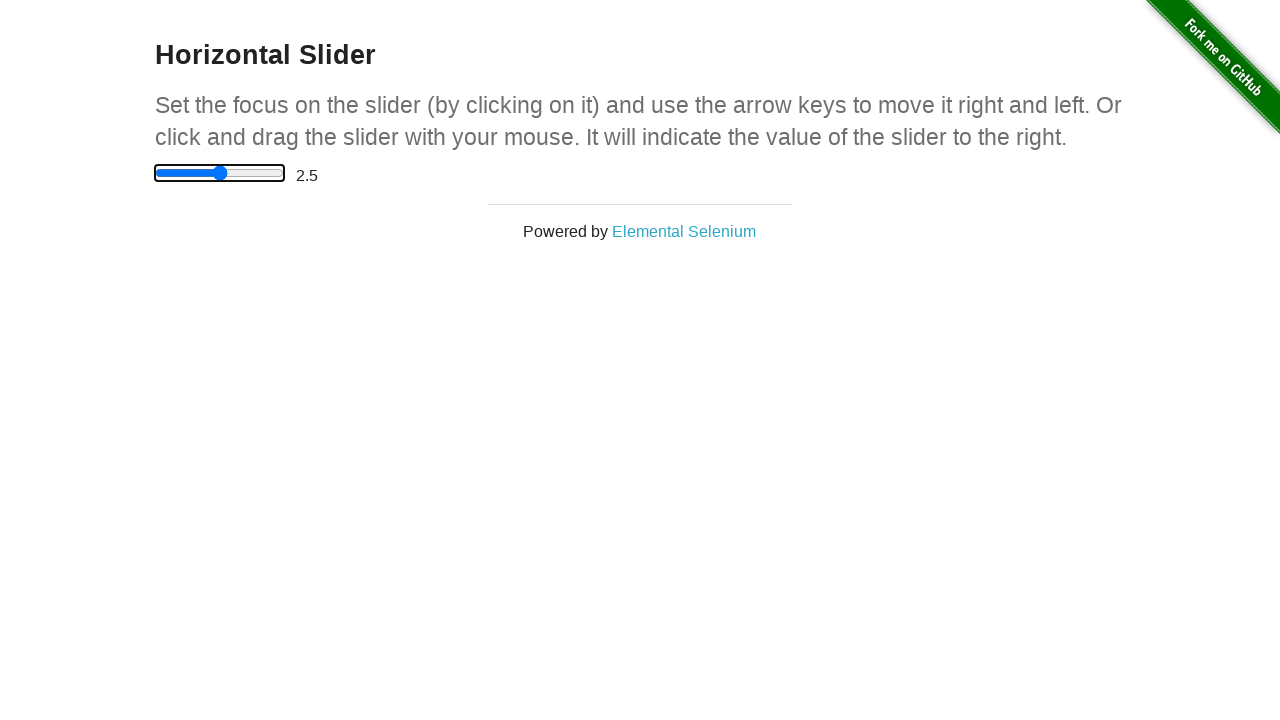